Tests dropdown select functionality by selecting option2 from a dropdown menu

Starting URL: https://rahulshettyacademy.com/AutomationPractice/

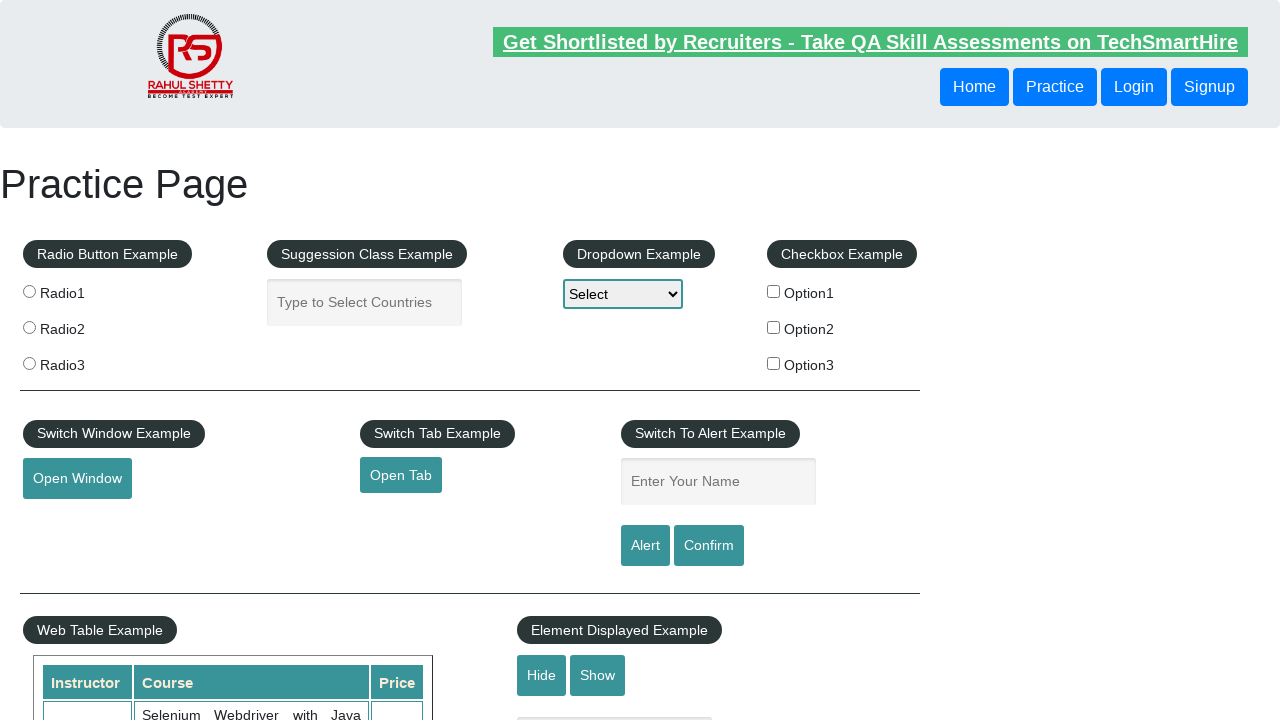

Selected option2 from dropdown menu on select
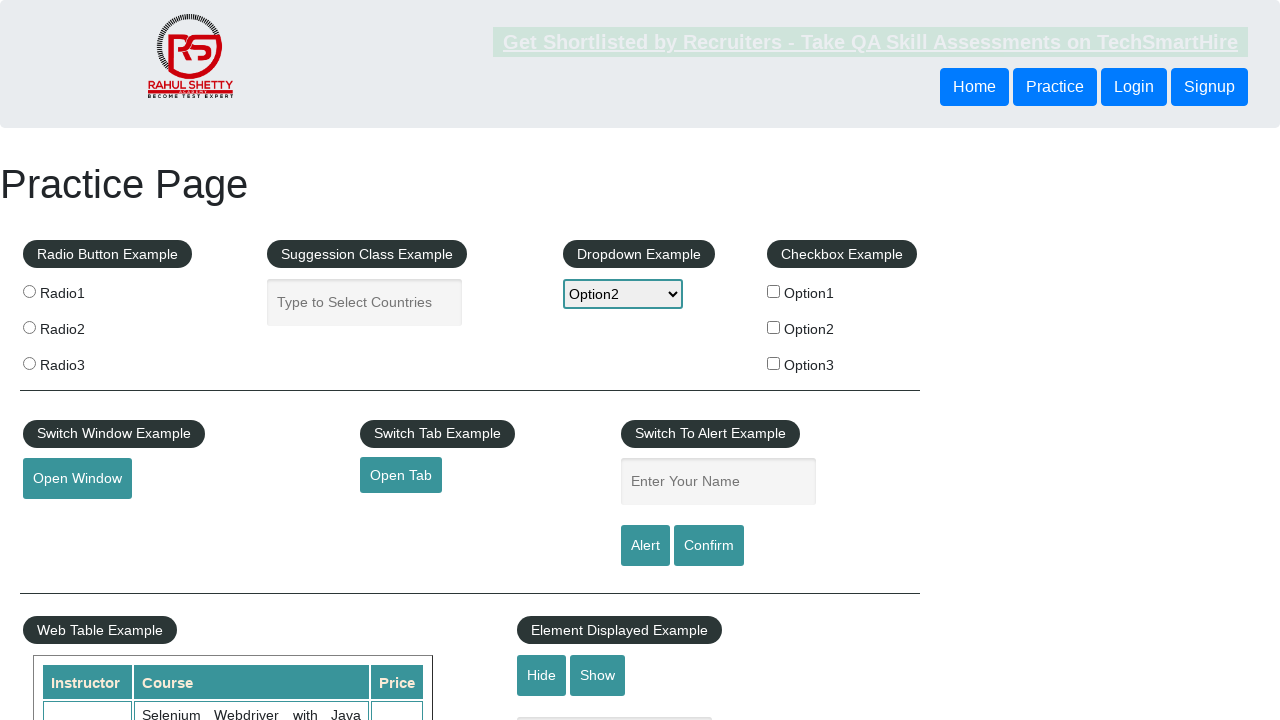

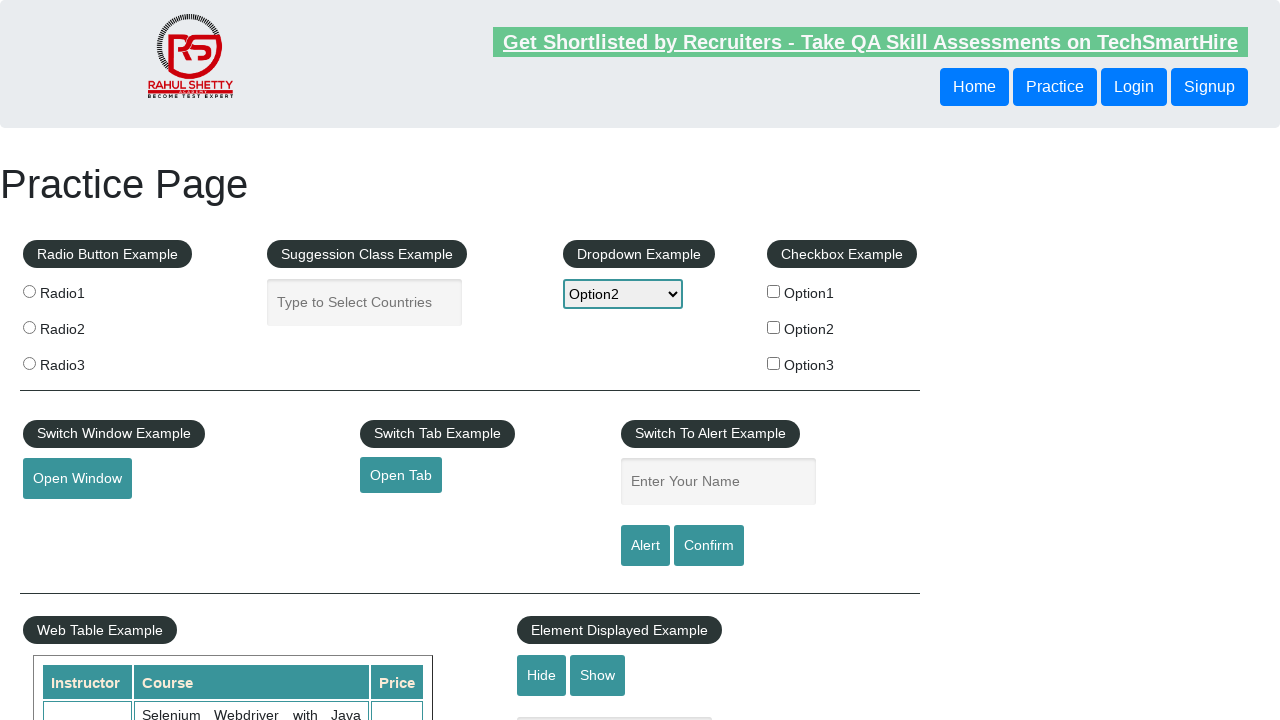